Navigates to a locator practice page and waits for the page to load. This is a simple page load verification test.

Starting URL: https://tech-training-qacircle.github.io/locator-practice/src/locatorPractice.html

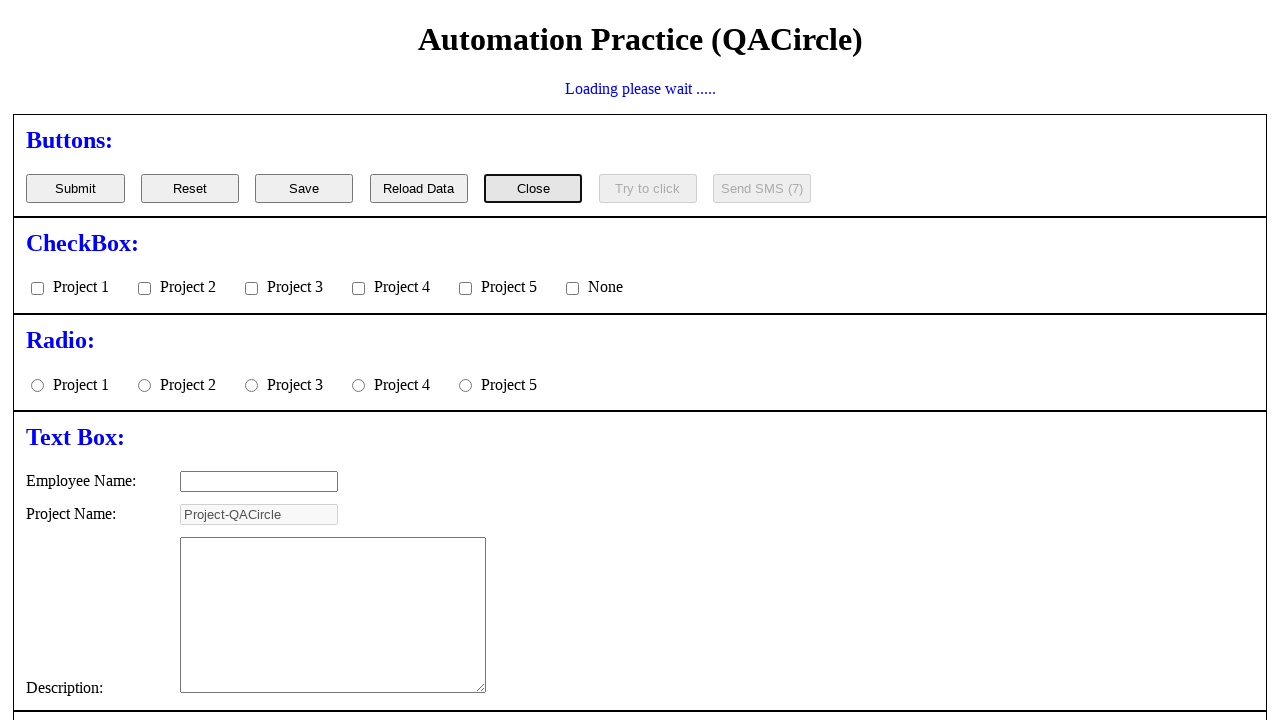

Navigated to locator practice page
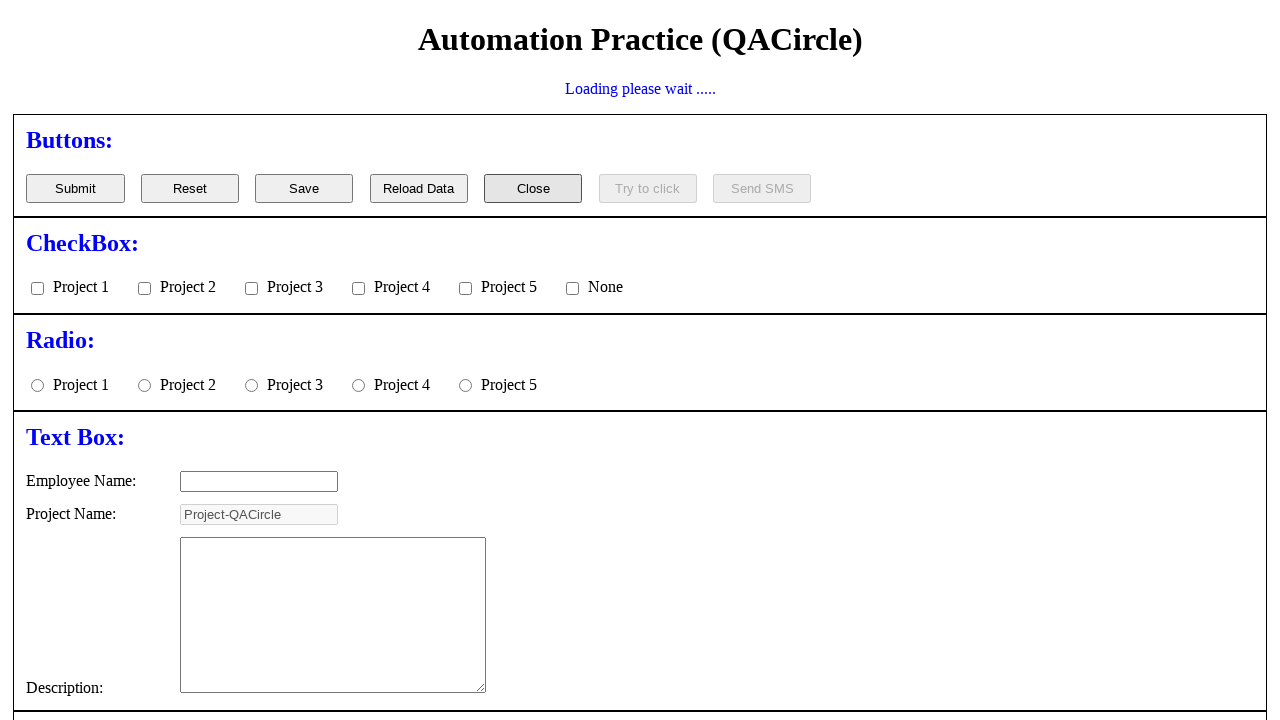

Page fully loaded and network idle
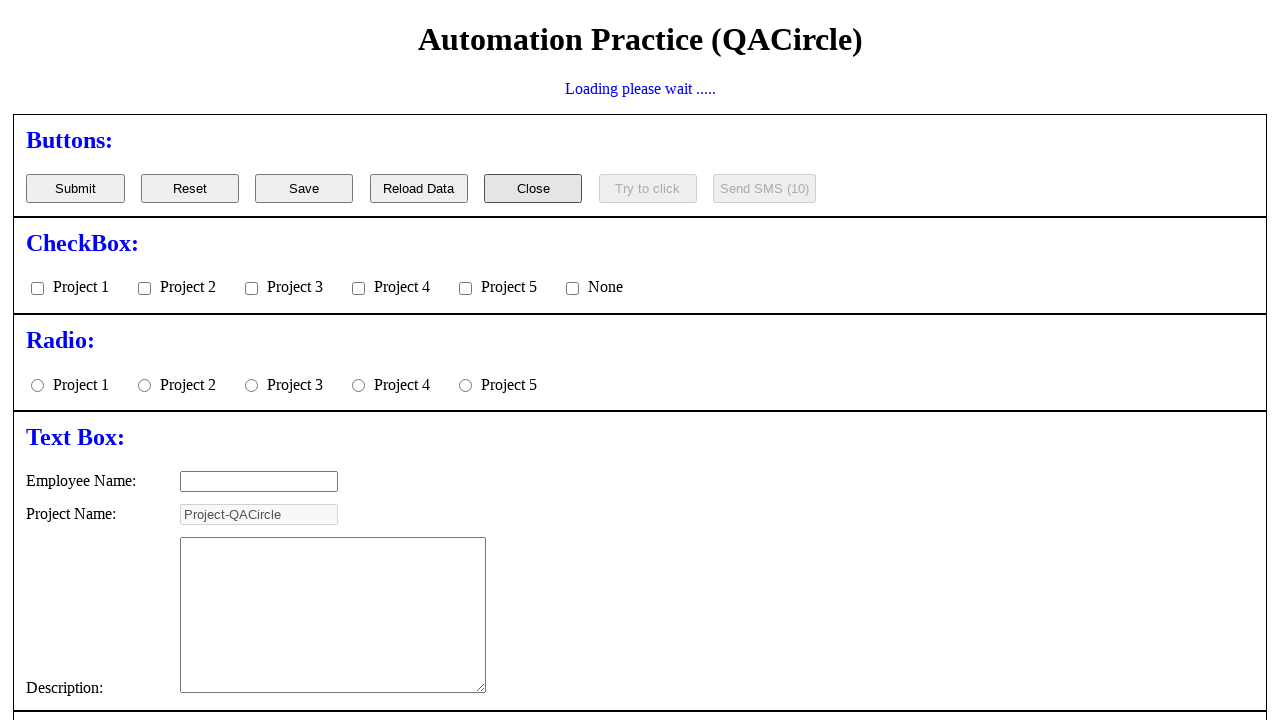

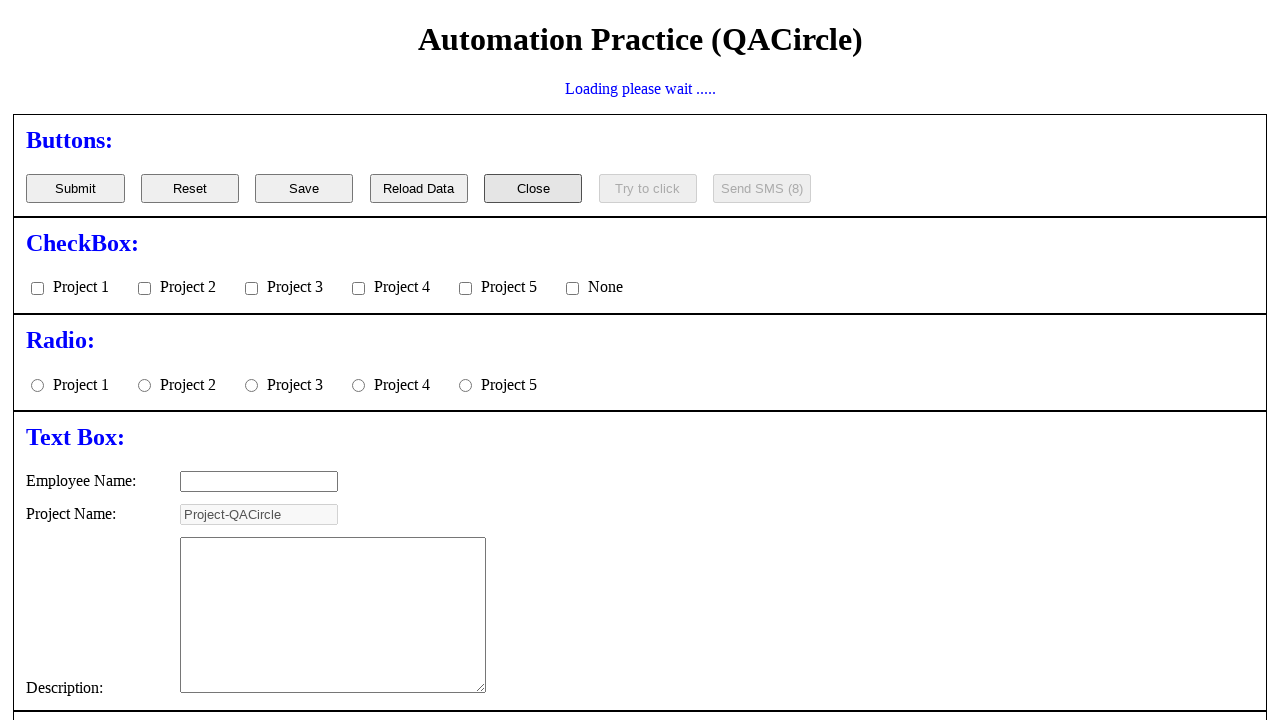